Adds a new customer by filling out the customer form with first name, last name, and post code

Starting URL: https://www.globalsqa.com/angularJs-protractor/BankingProject/#/login

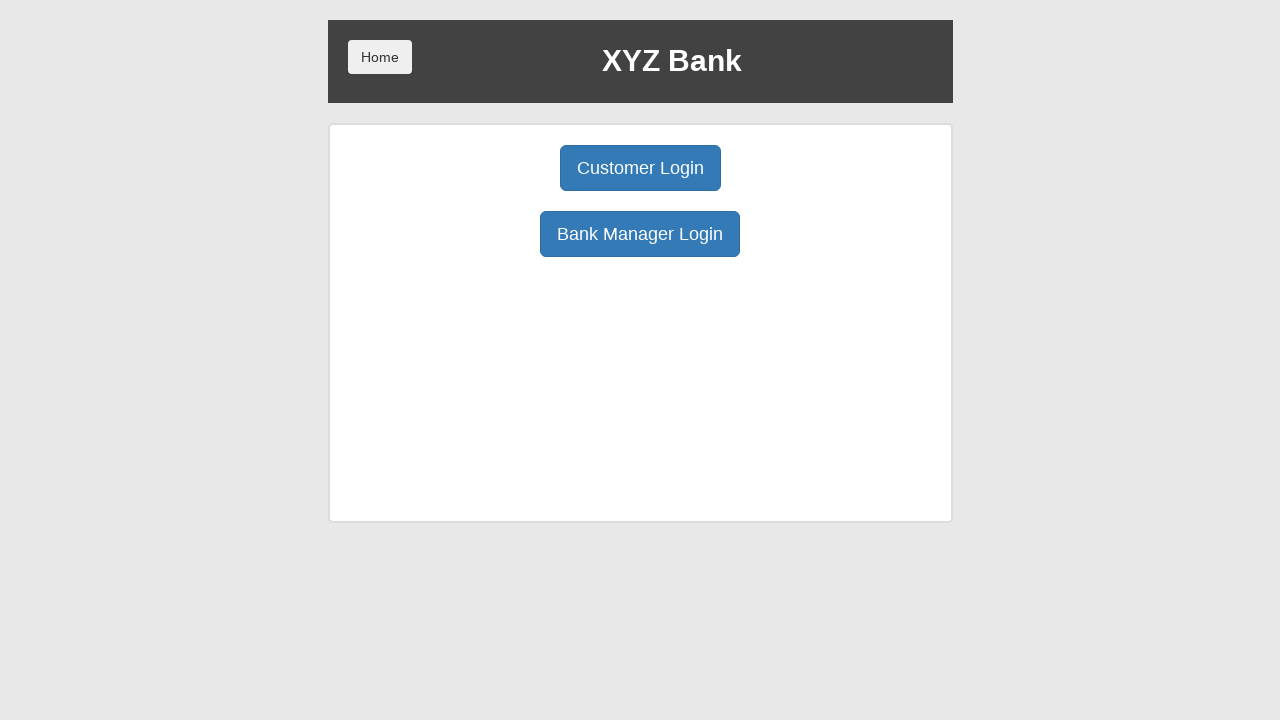

Clicked Bank Manager Login button at (640, 234) on button:has-text('Bank Manager Login')
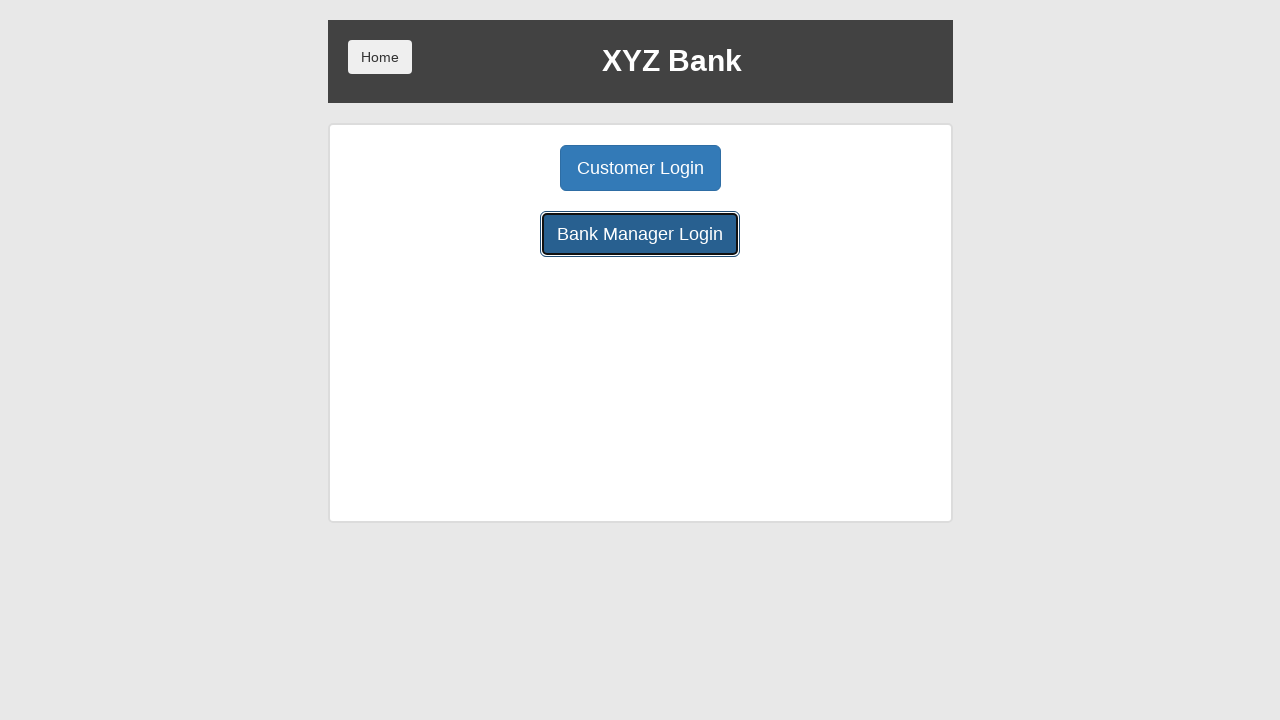

Waited for network idle after Bank Manager Login
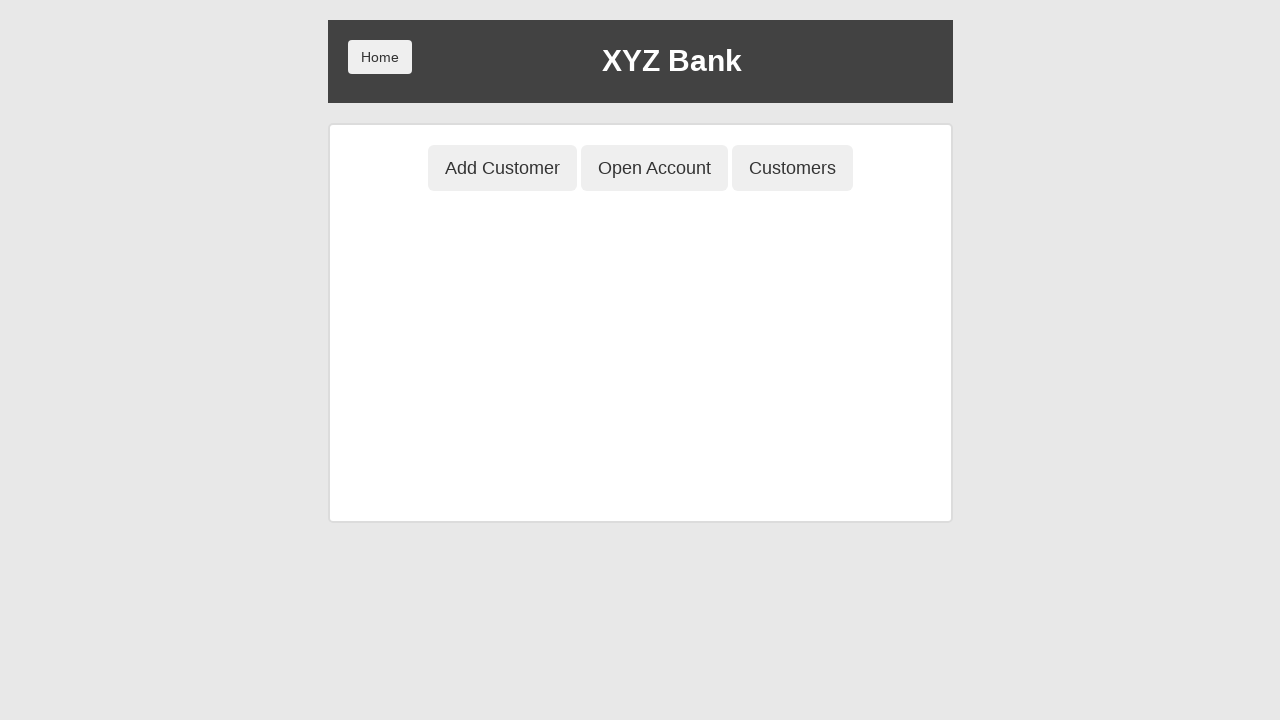

Clicked Add Customer tab at (502, 168) on button:has-text('Add Customer')
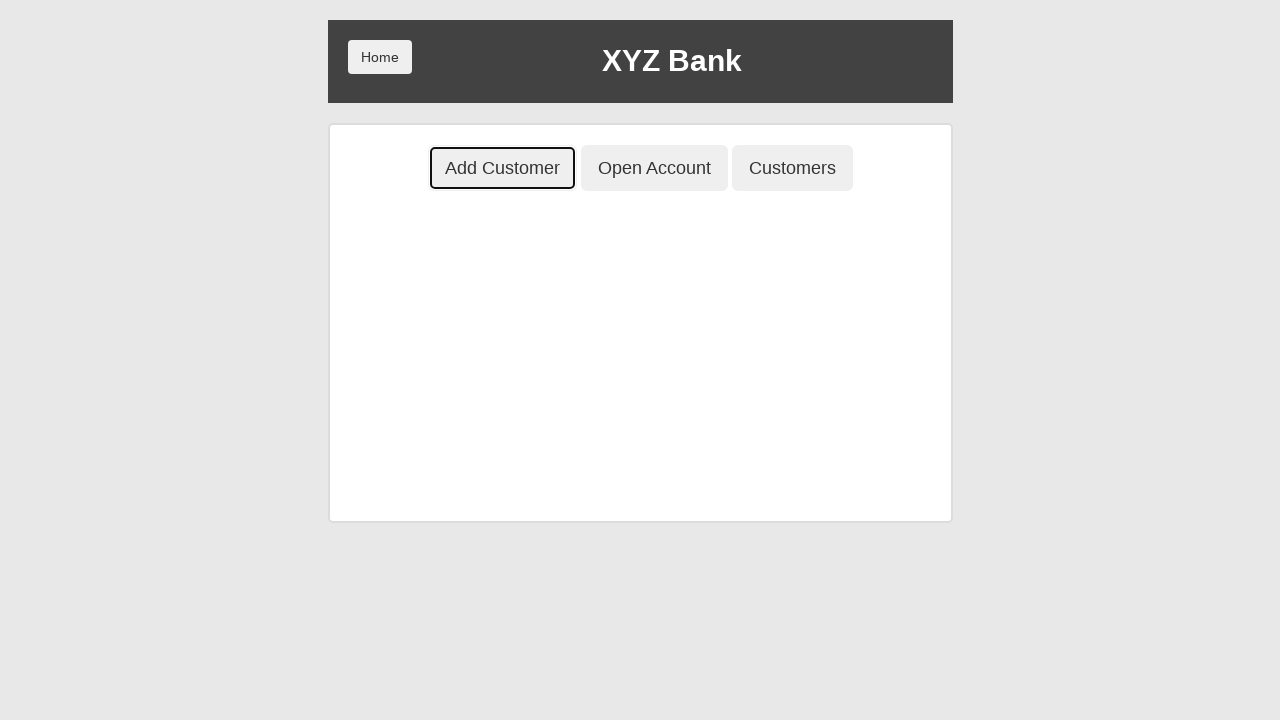

Filled first name field with 'Sandra' on input[placeholder='First Name']
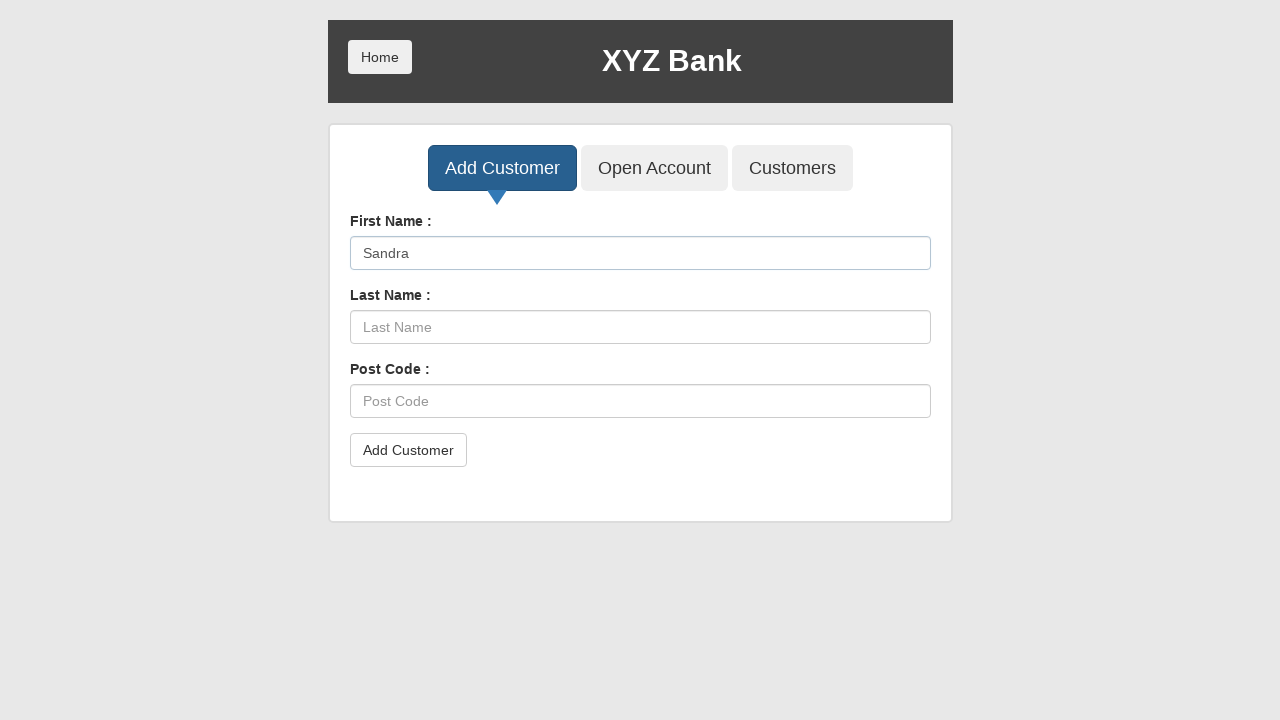

Filled last name field with 'Krstic' on input[placeholder='Last Name']
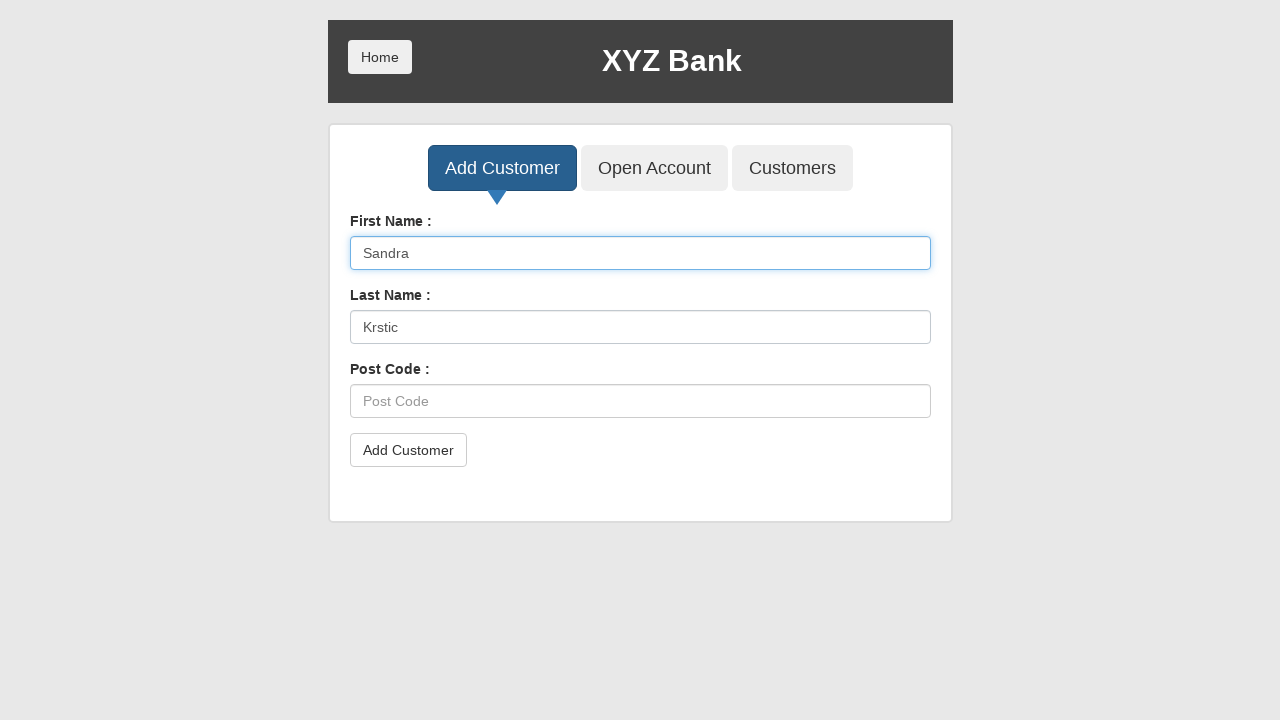

Filled post code field with '21000' on input[placeholder='Post Code']
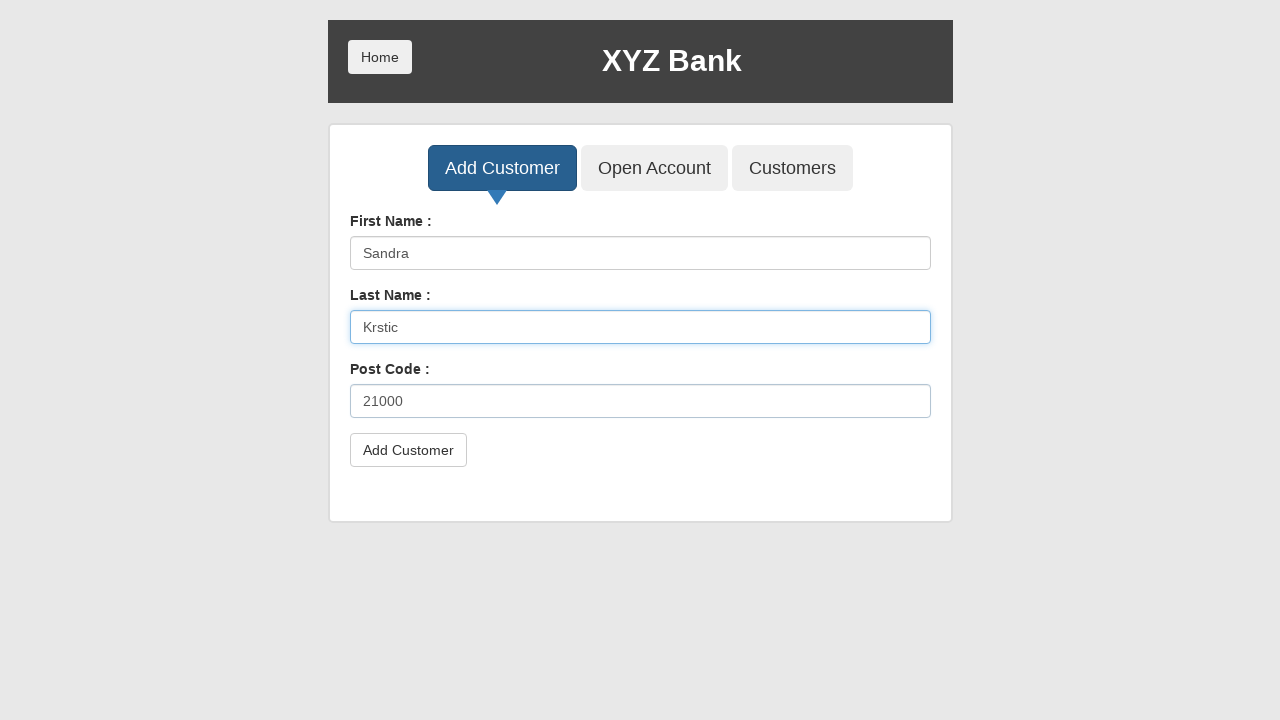

Clicked Add Customer submit button at (408, 450) on button[type='submit']:has-text('Add Customer')
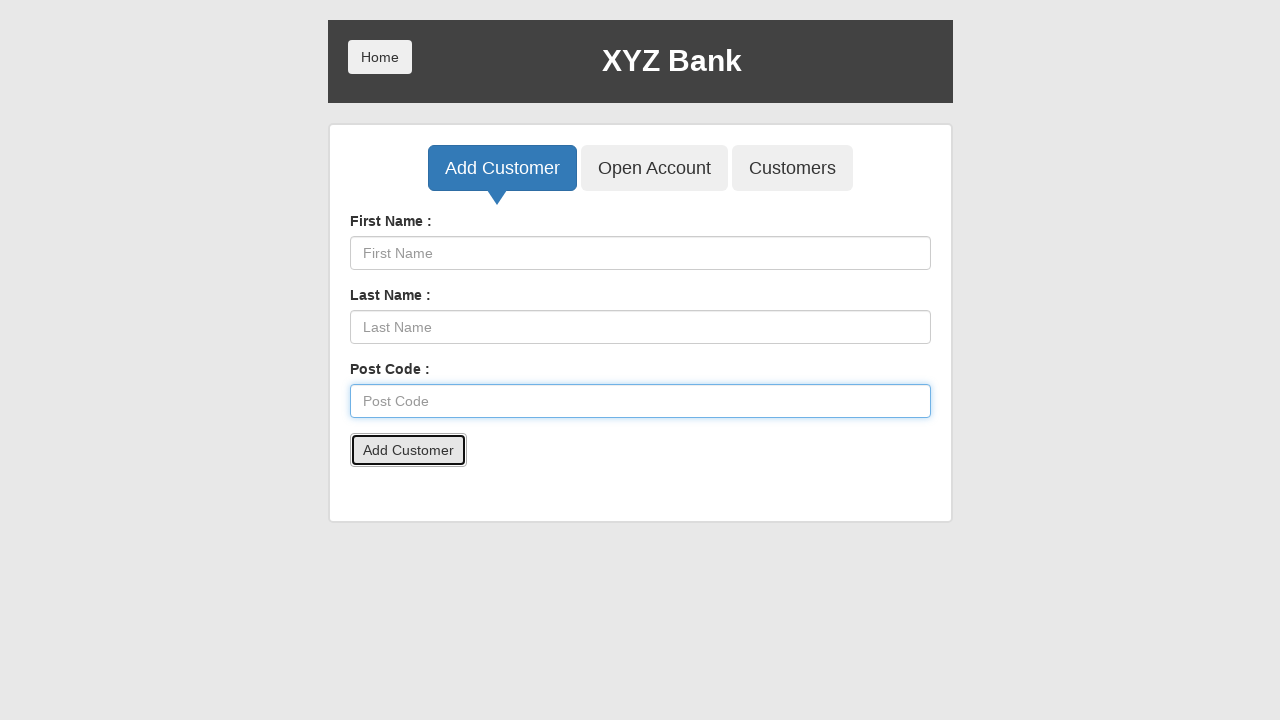

Set up dialog handler to accept alerts
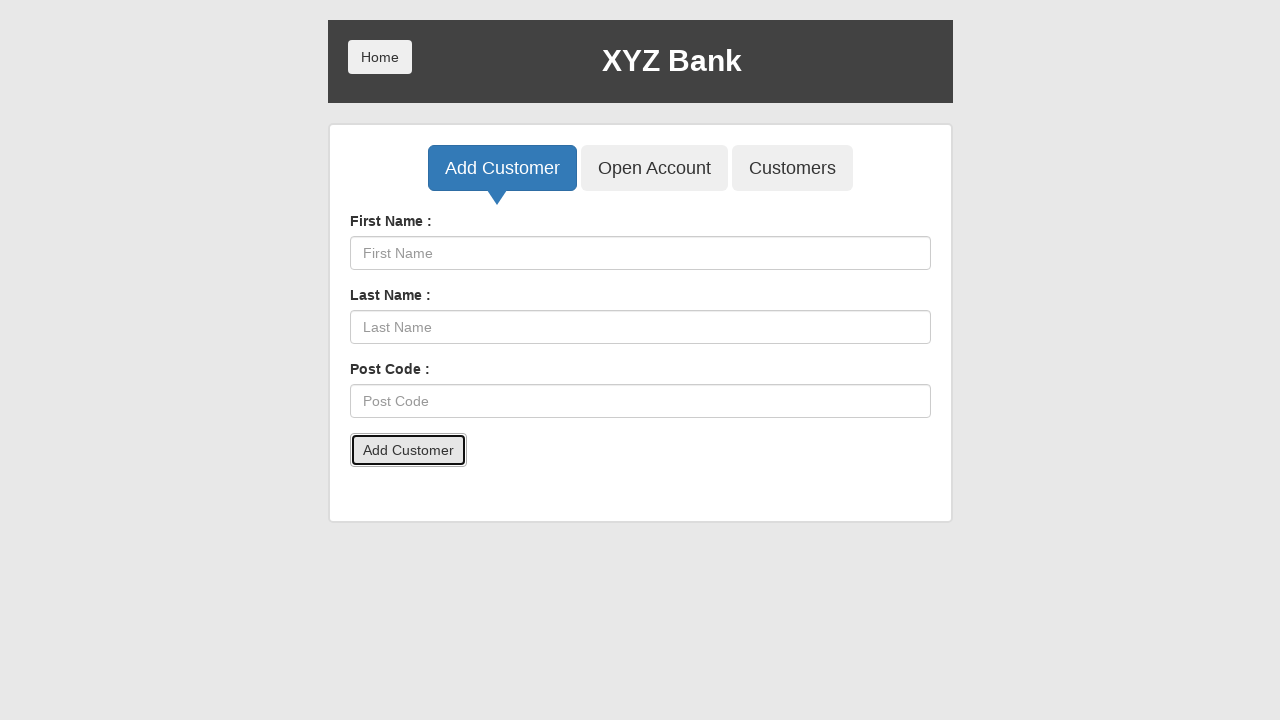

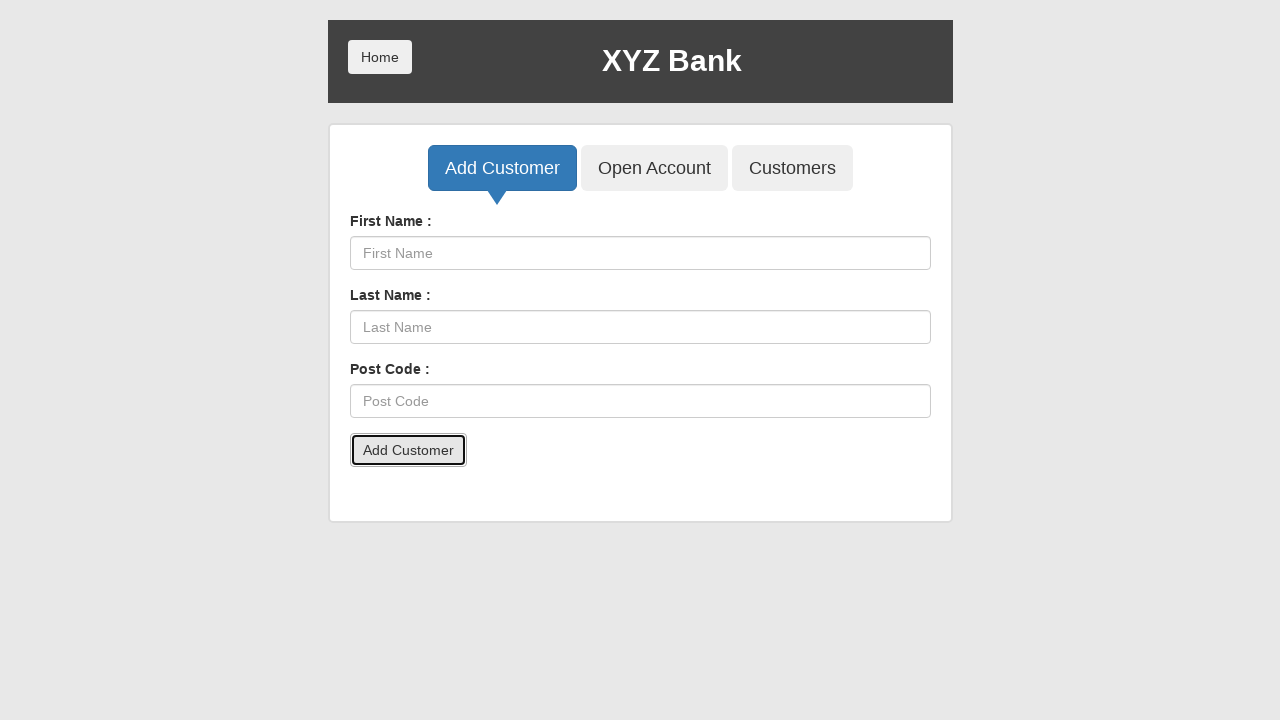